Tests the Fsymbols fancy text generator by entering text into the input field and waiting for the styled text outputs to be generated.

Starting URL: https://fsymbols.com/generators/carty/

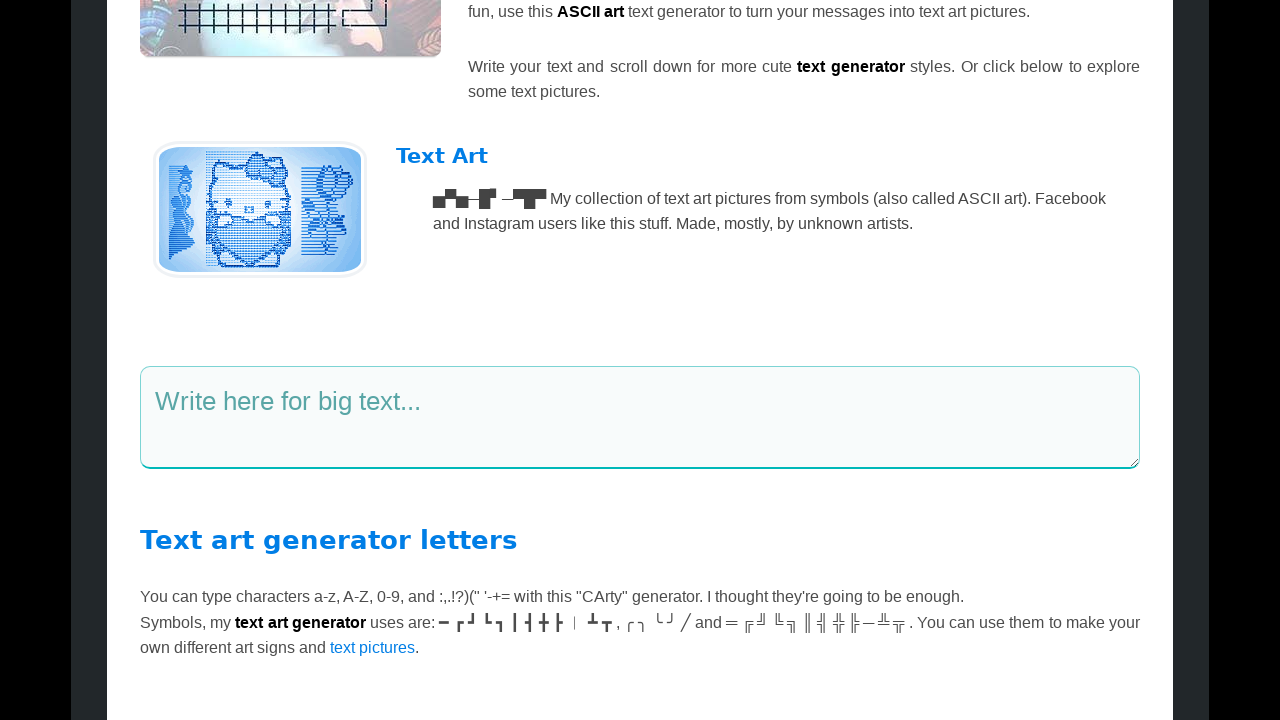

Filled text input field with 'Hello World' on #Write_your_text_here
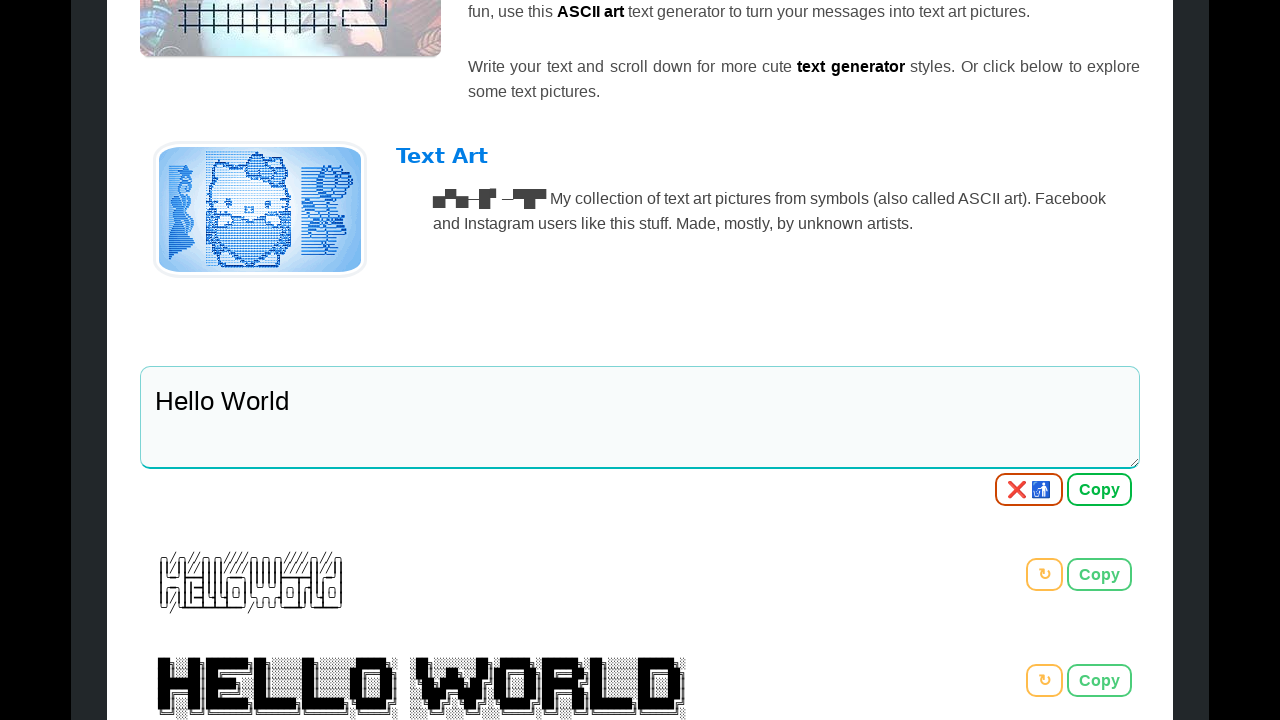

Waited for styled text outputs to be generated
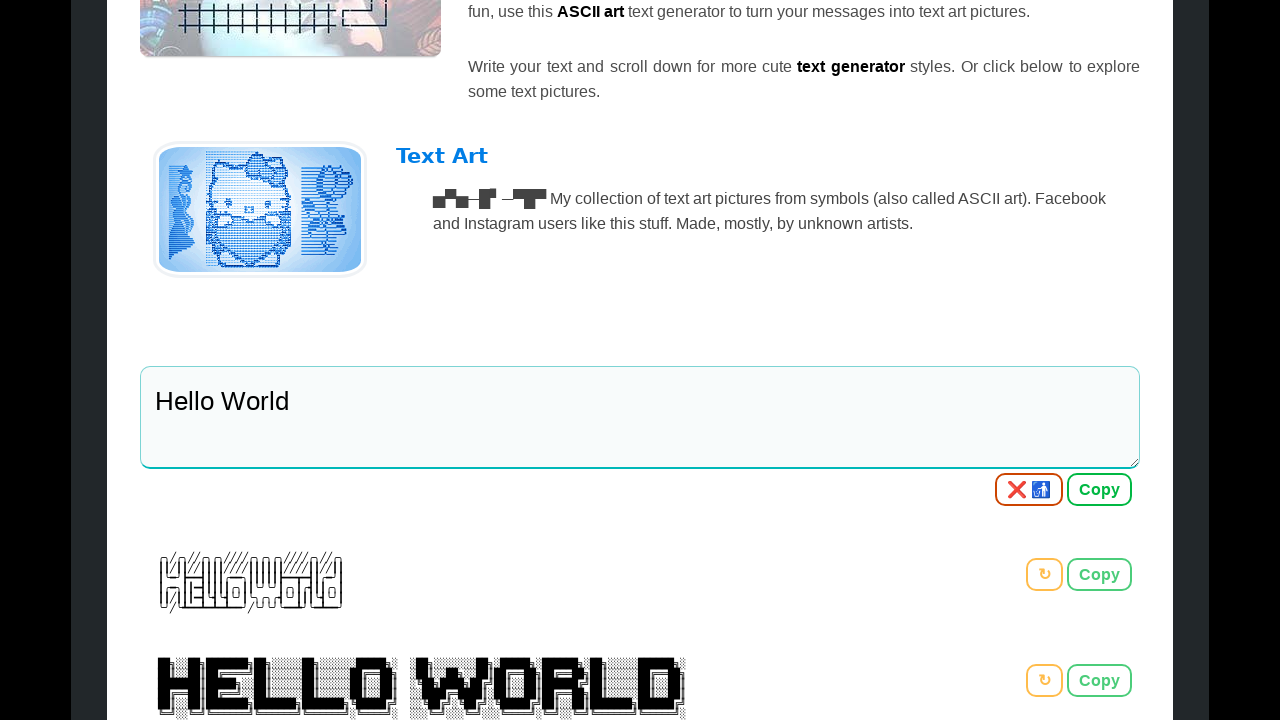

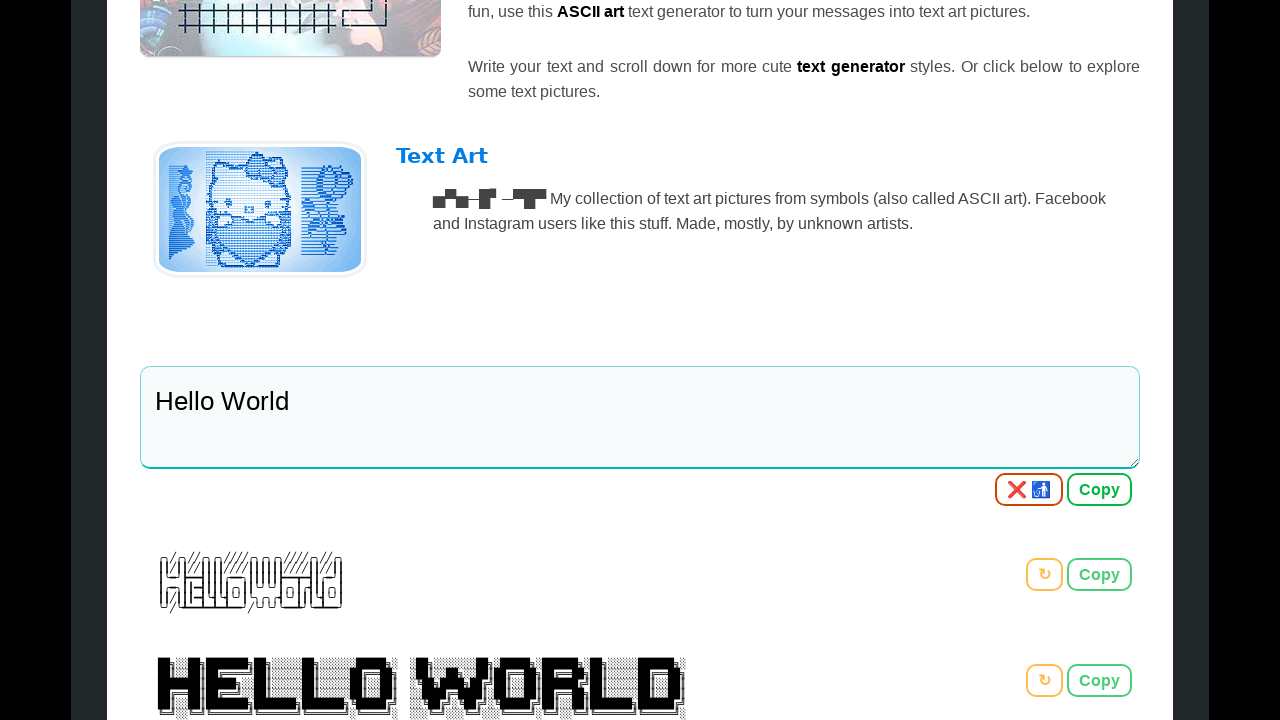